Tests window handling by switching between multiple browser tabs/windows and getting their titles

Starting URL: http://qaclickacademy.com/practice.php

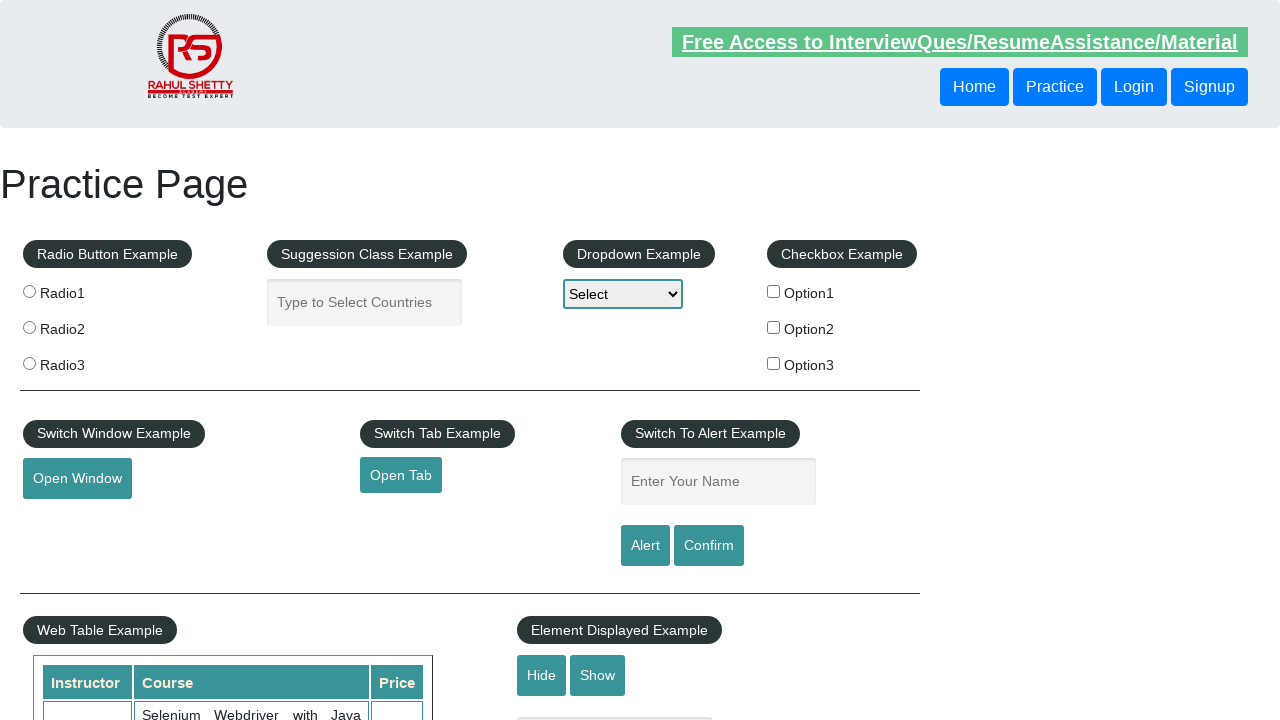

Waited for footer section to load
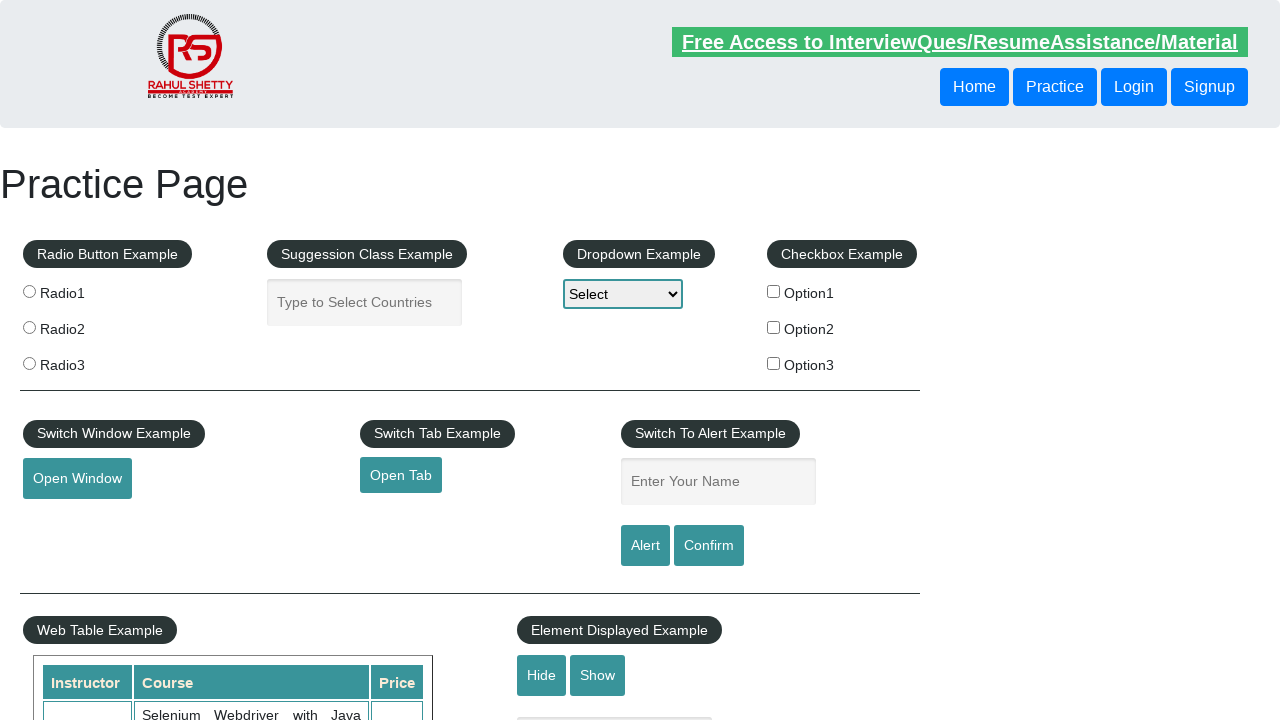

Located footer column links
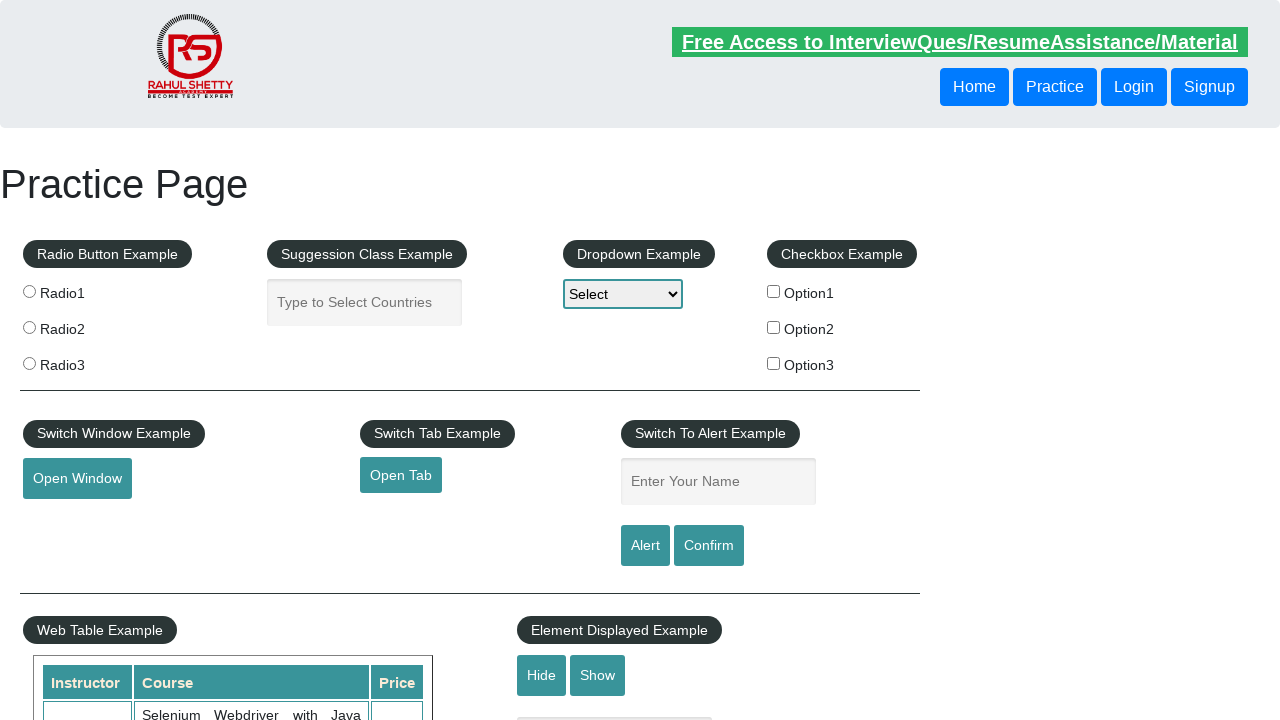

Opened link 1 in new tab using Ctrl+Click at (68, 520) on xpath=//table//tbody//tr//td[1]//ul//a >> nth=1
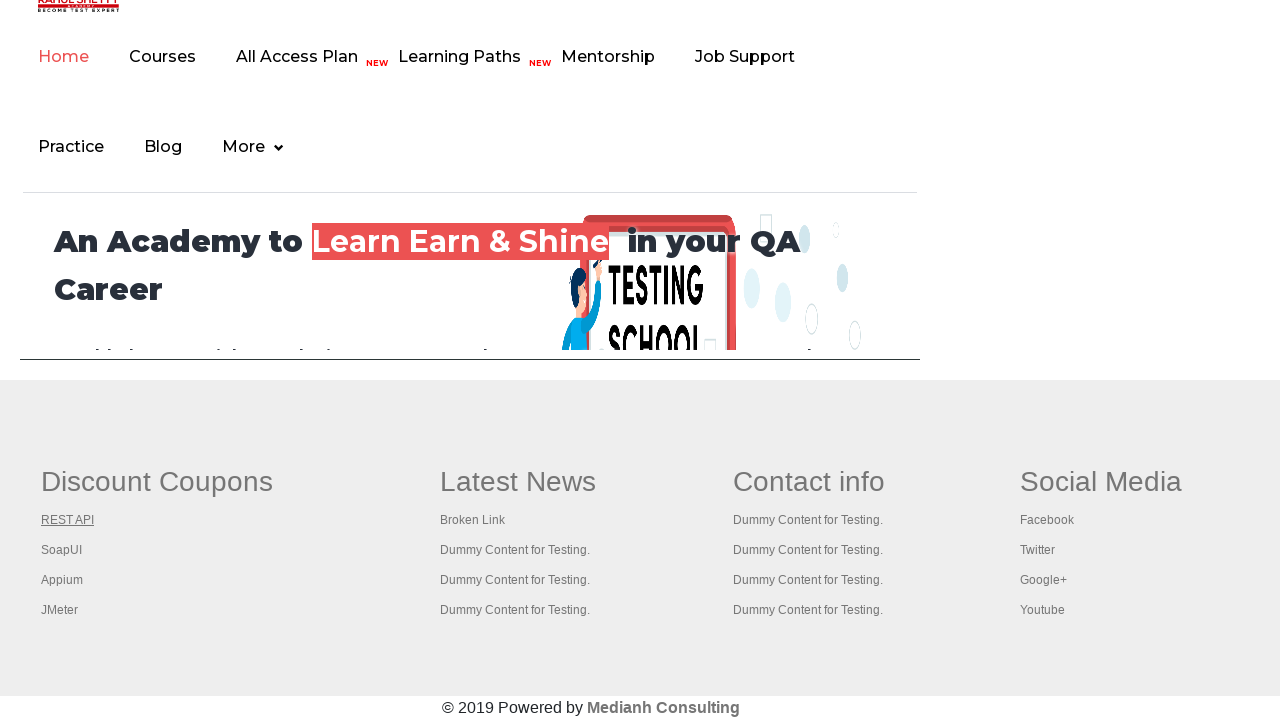

Opened link 2 in new tab using Ctrl+Click at (62, 550) on xpath=//table//tbody//tr//td[1]//ul//a >> nth=2
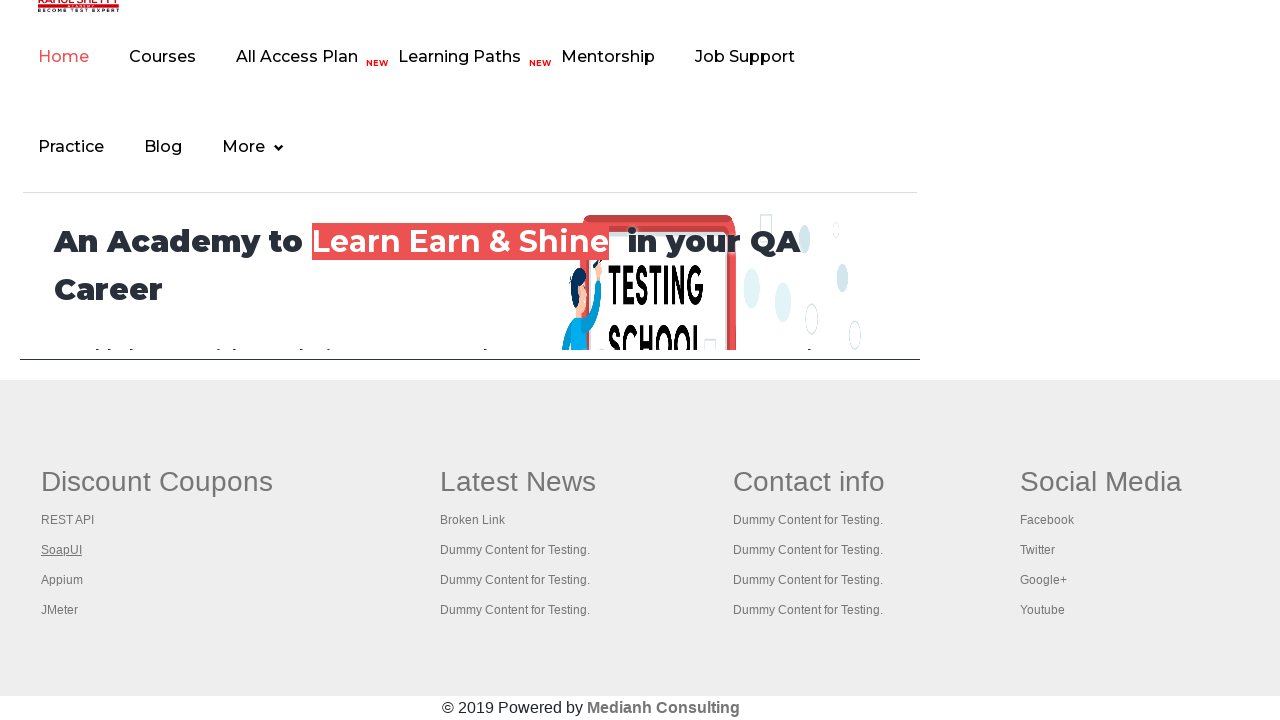

Waited 2 seconds for new tabs to fully load
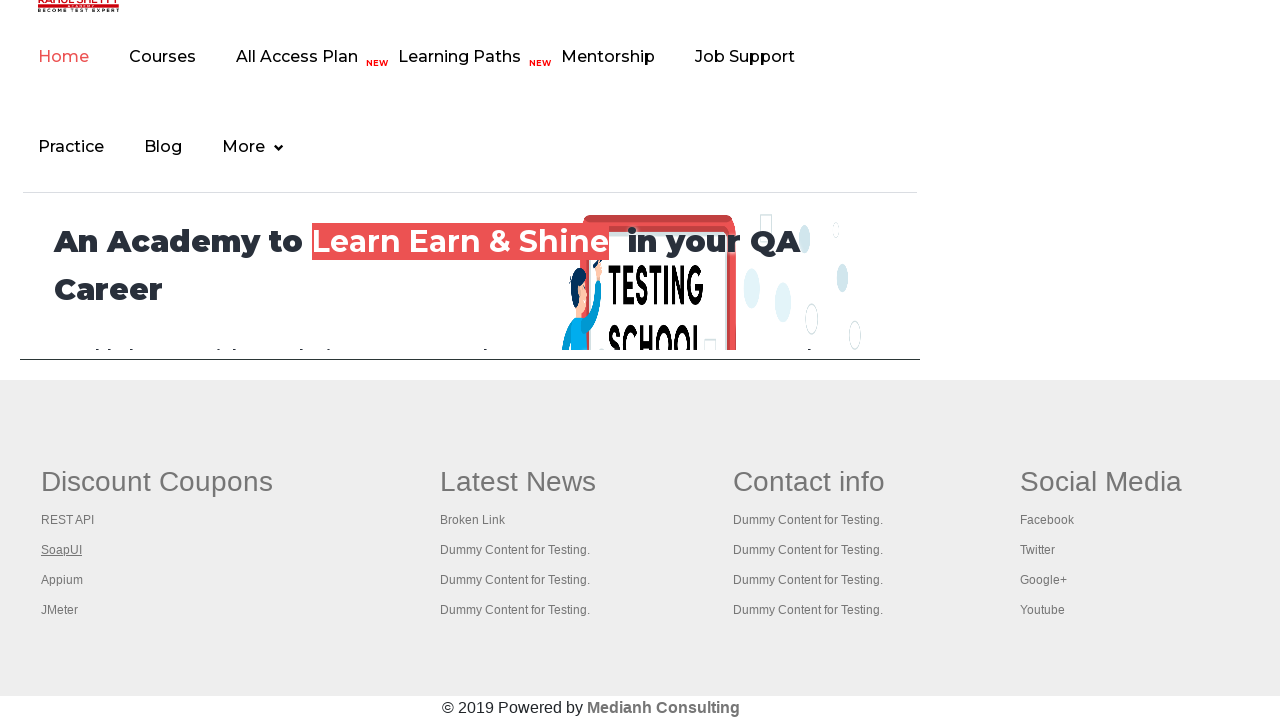

Retrieved all open pages from context (3 pages total)
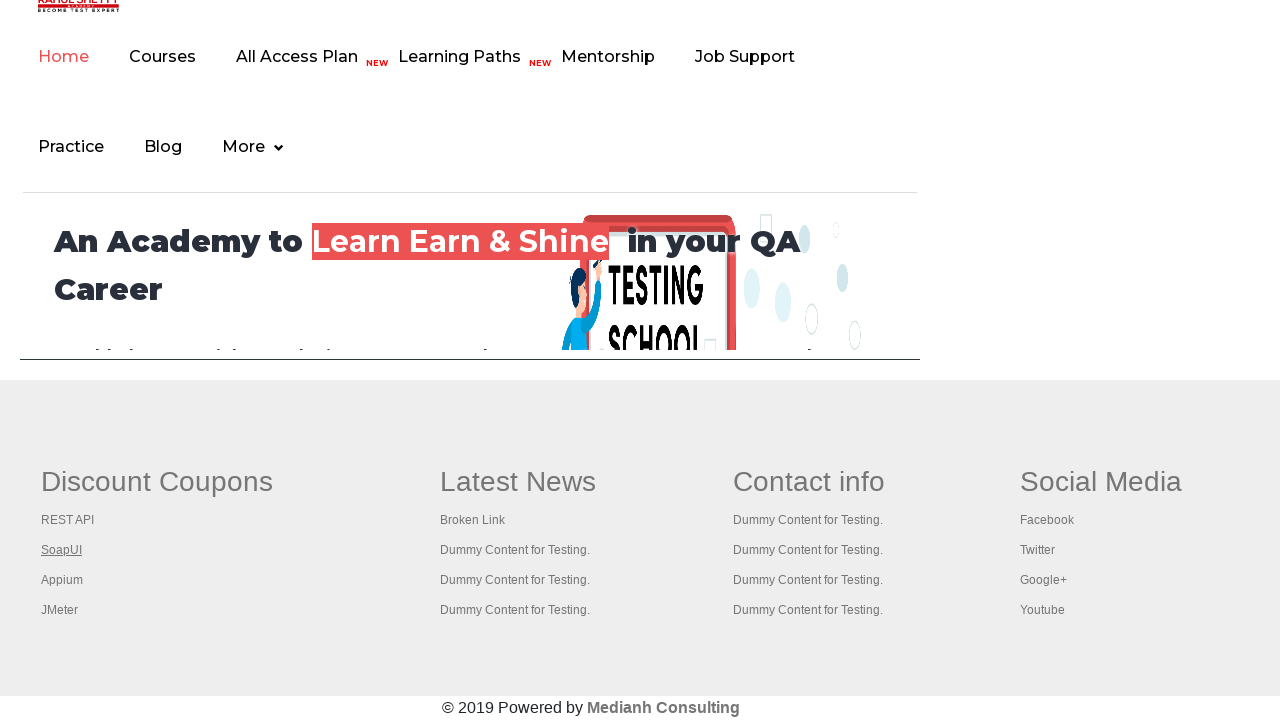

Printed titles of all open pages/tabs
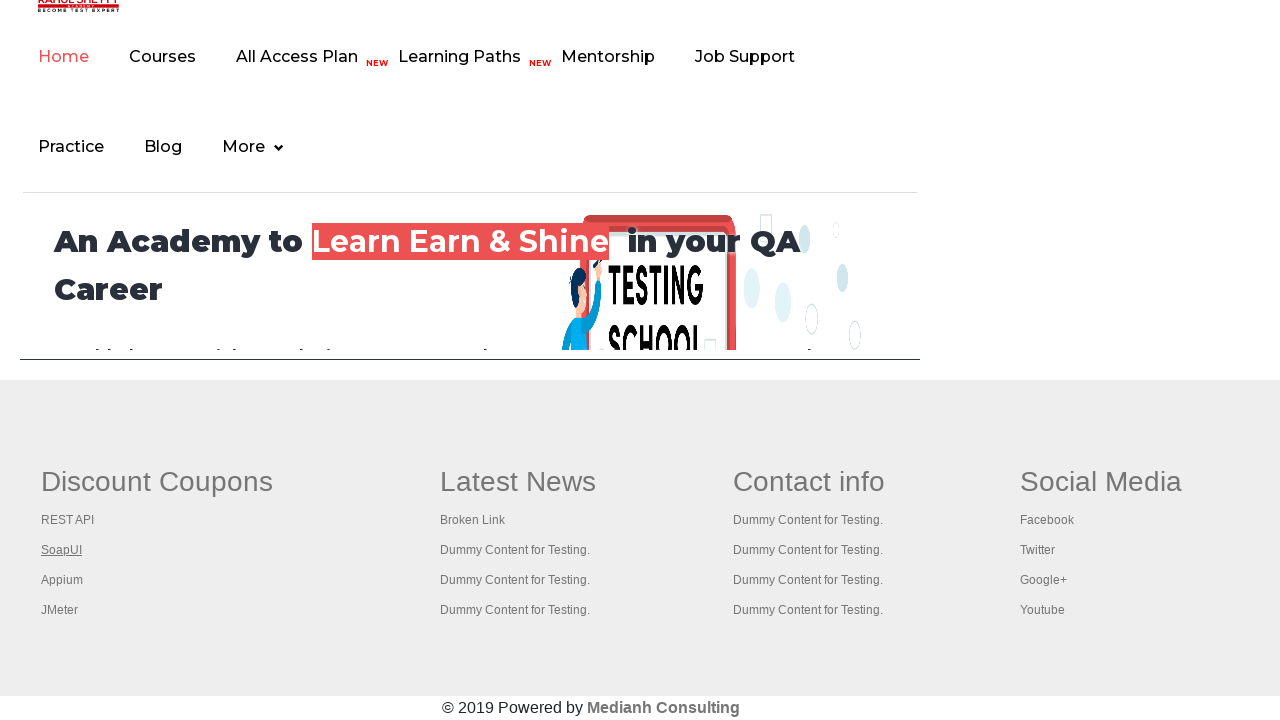

Brought original page to front
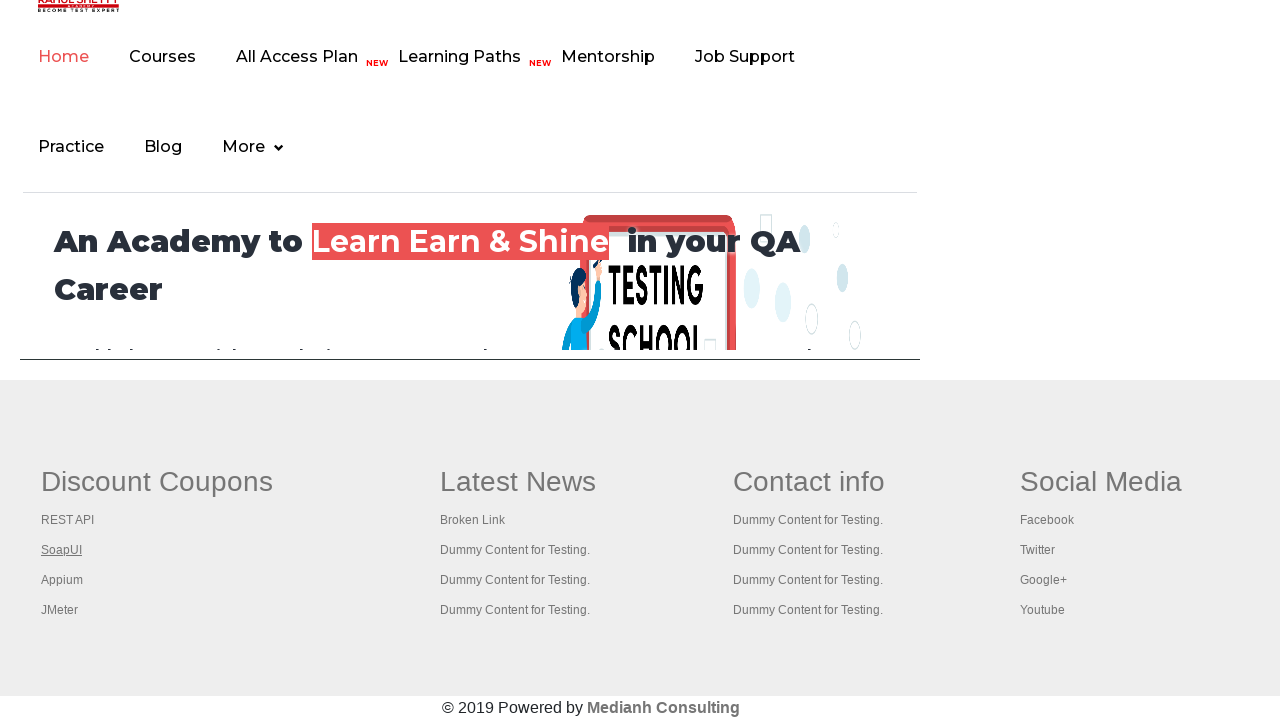

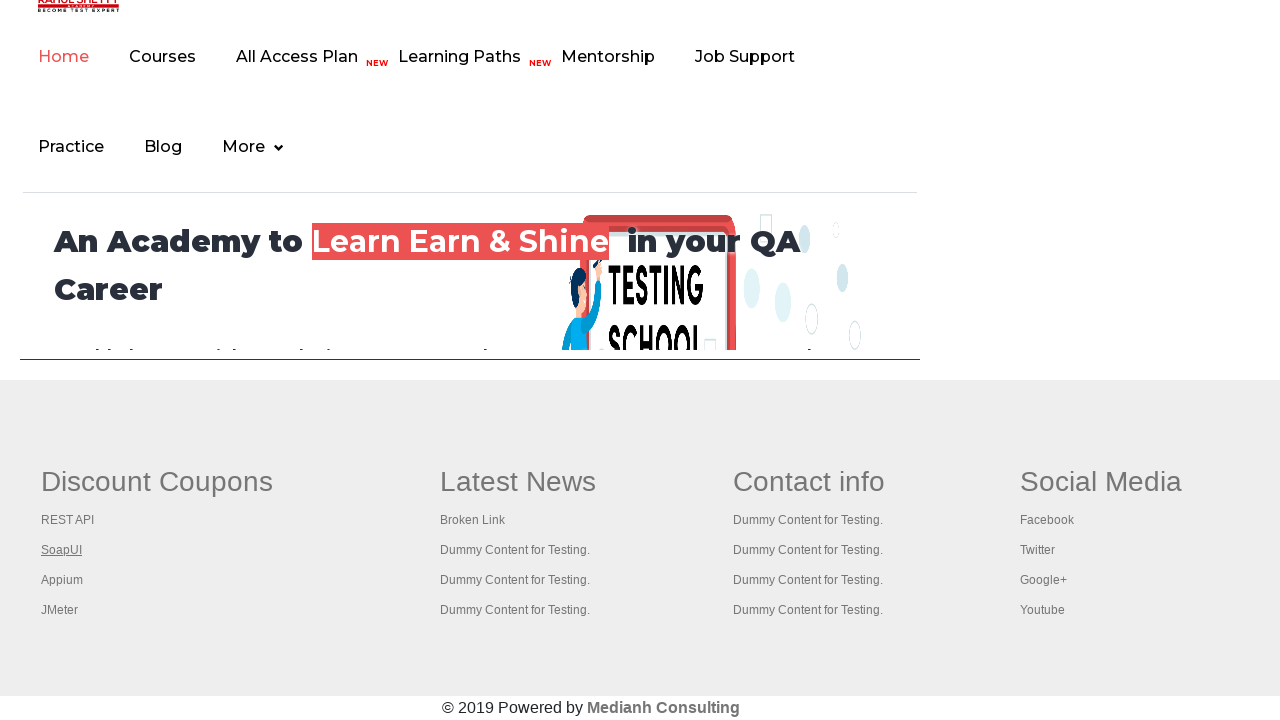